Tests radio button functionality by clicking on a radio button and verifying it becomes selected on an automation practice page

Starting URL: https://rahulshettyacademy.com/AutomationPractice/

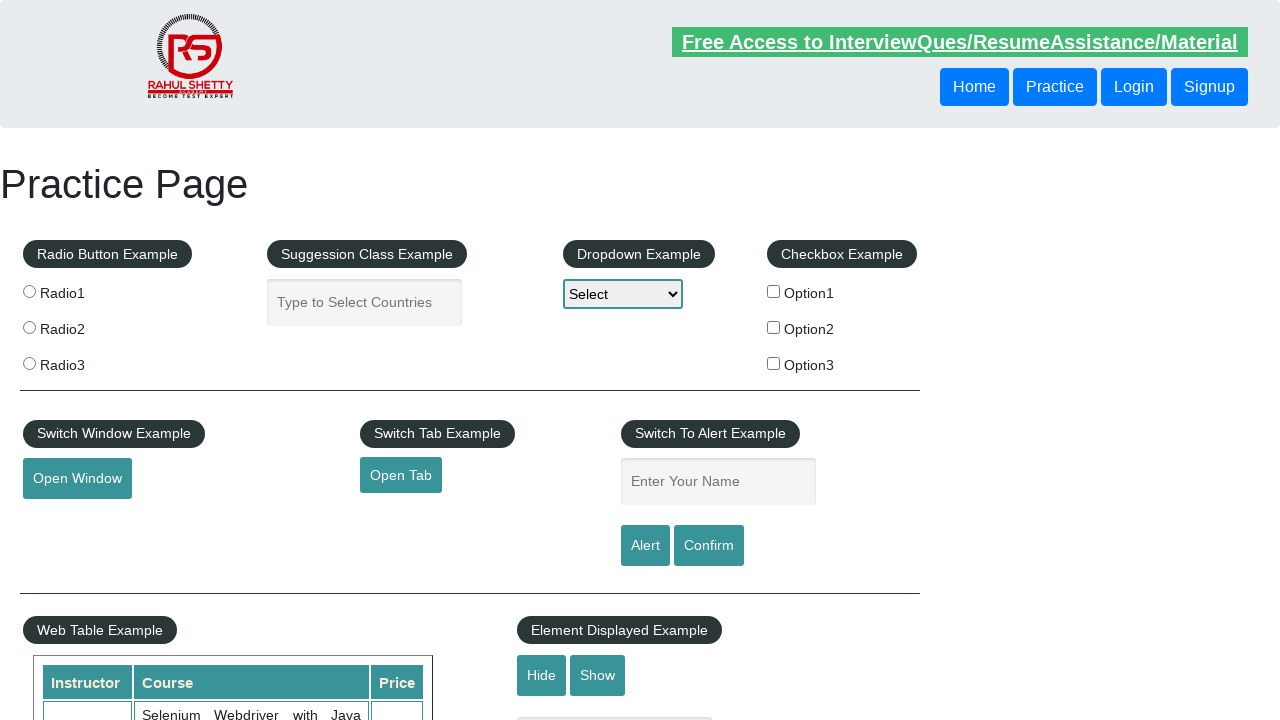

Clicked radio button option 3 at (29, 363) on input[value="radio3"]
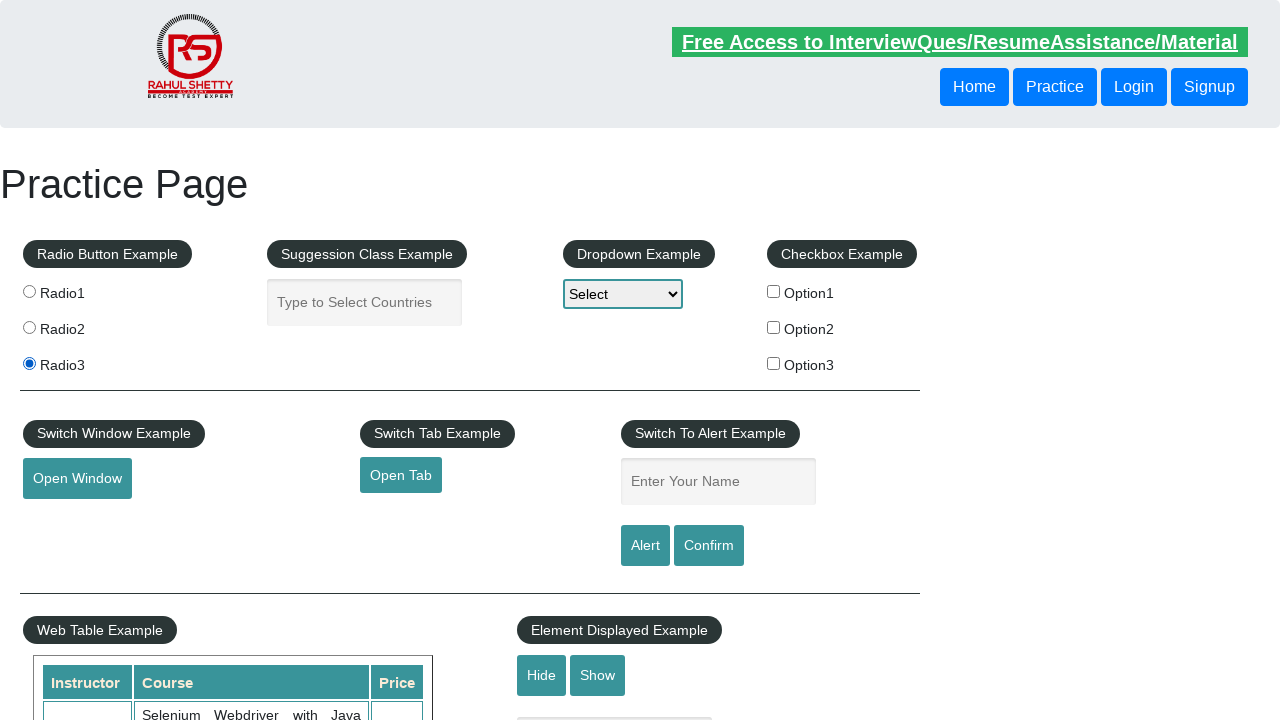

Verified radio button option 3 is selected
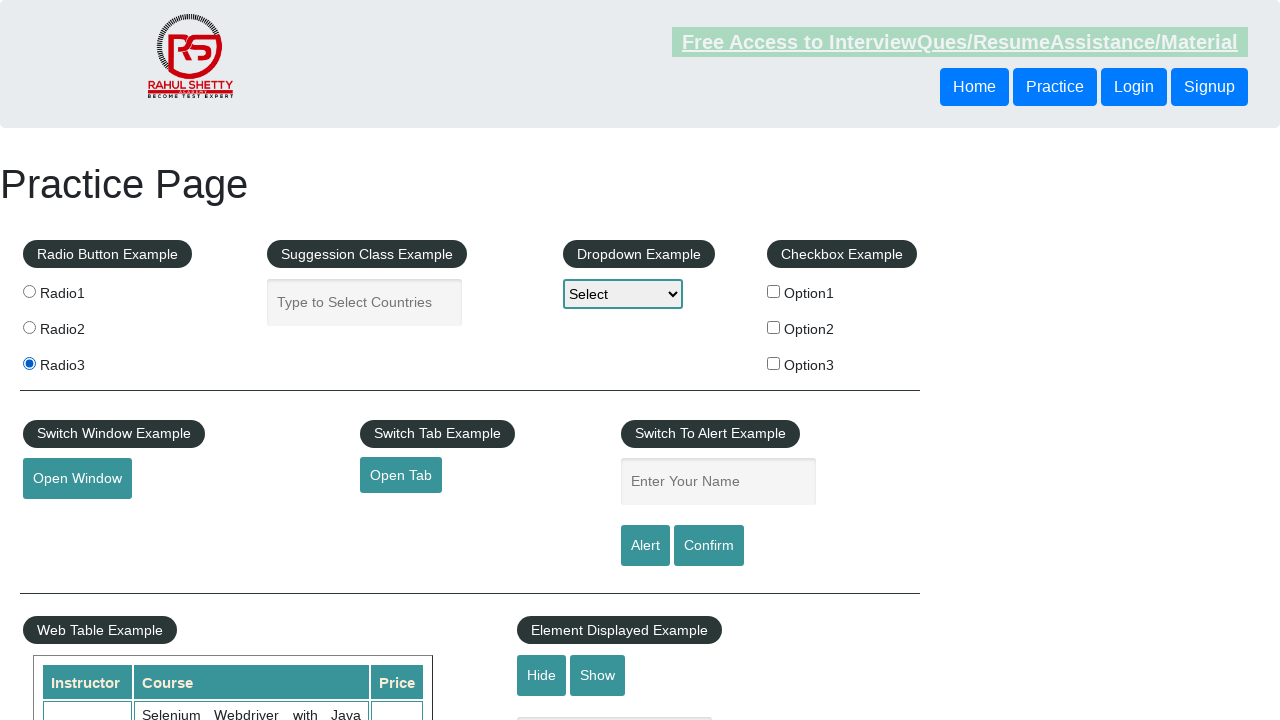

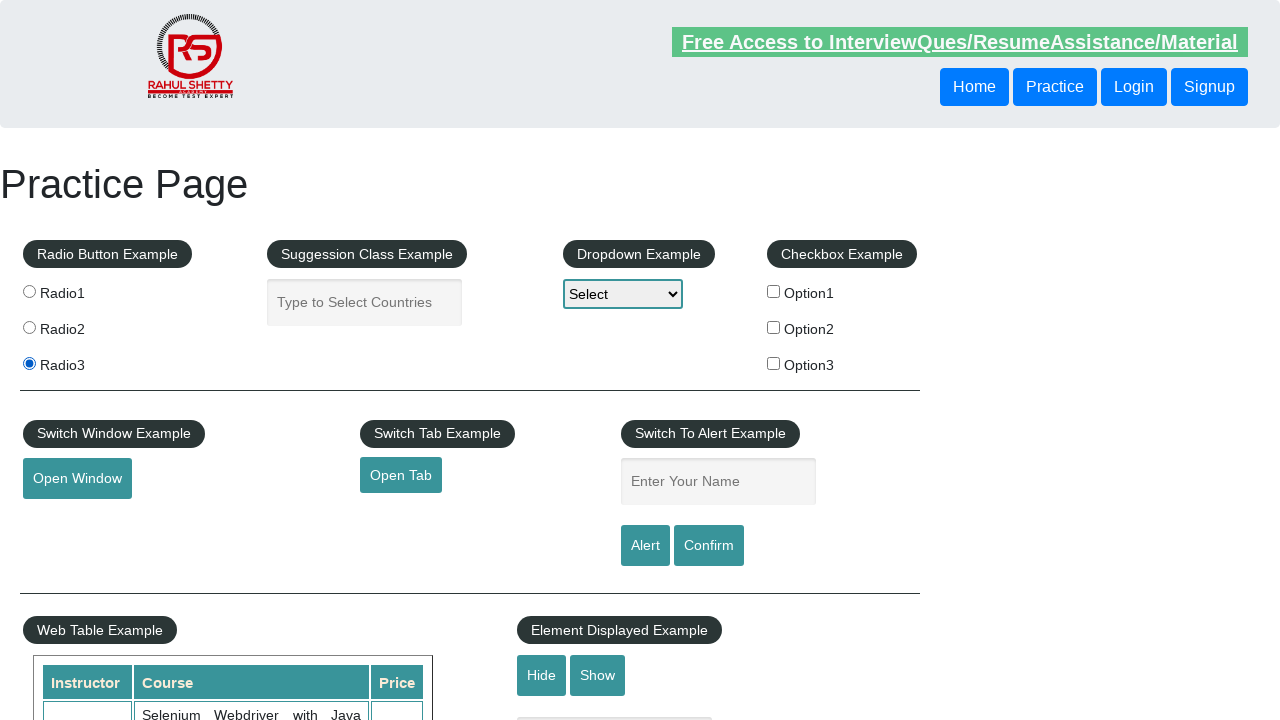